Tests typing into a search box character by character with pauses between each keystroke, simulating slow/human-like typing behavior on an OpenCart page.

Starting URL: https://naveenautomationlabs.com/opencart/index.php?route=account/register

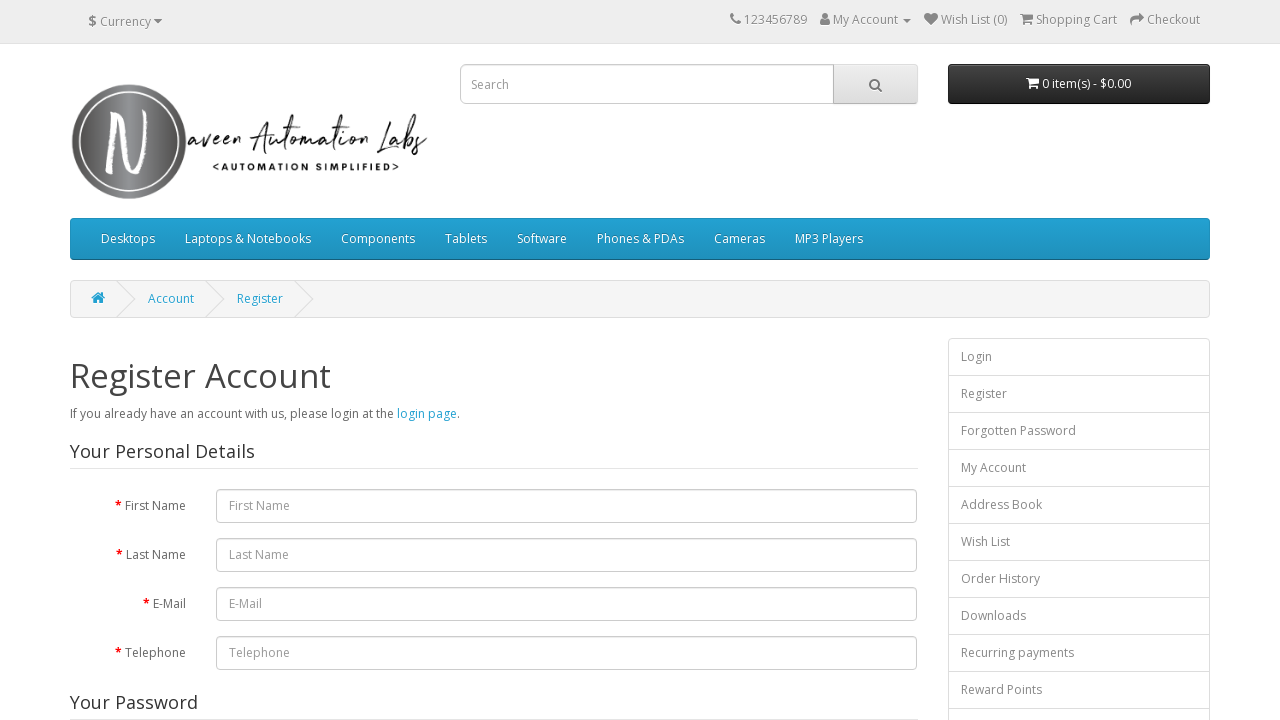

Navigated to OpenCart registration page
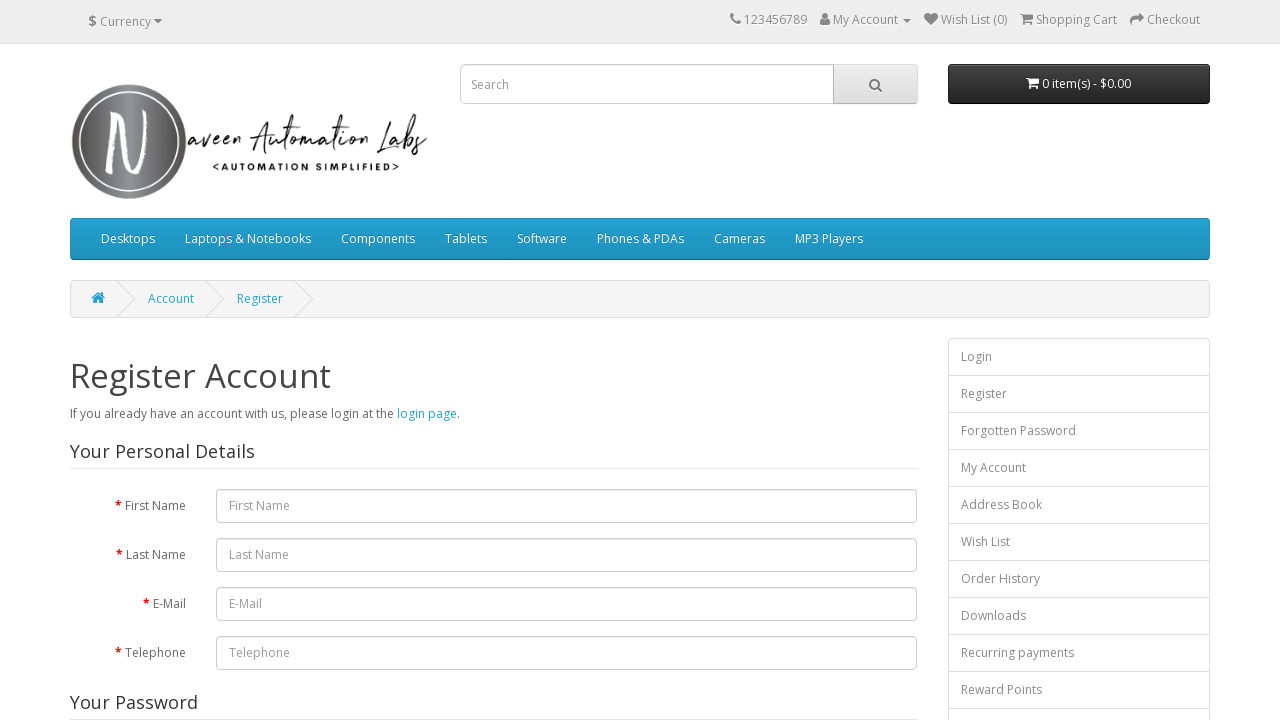

Typed character 's' into search box with 500ms delay on input[name='search']
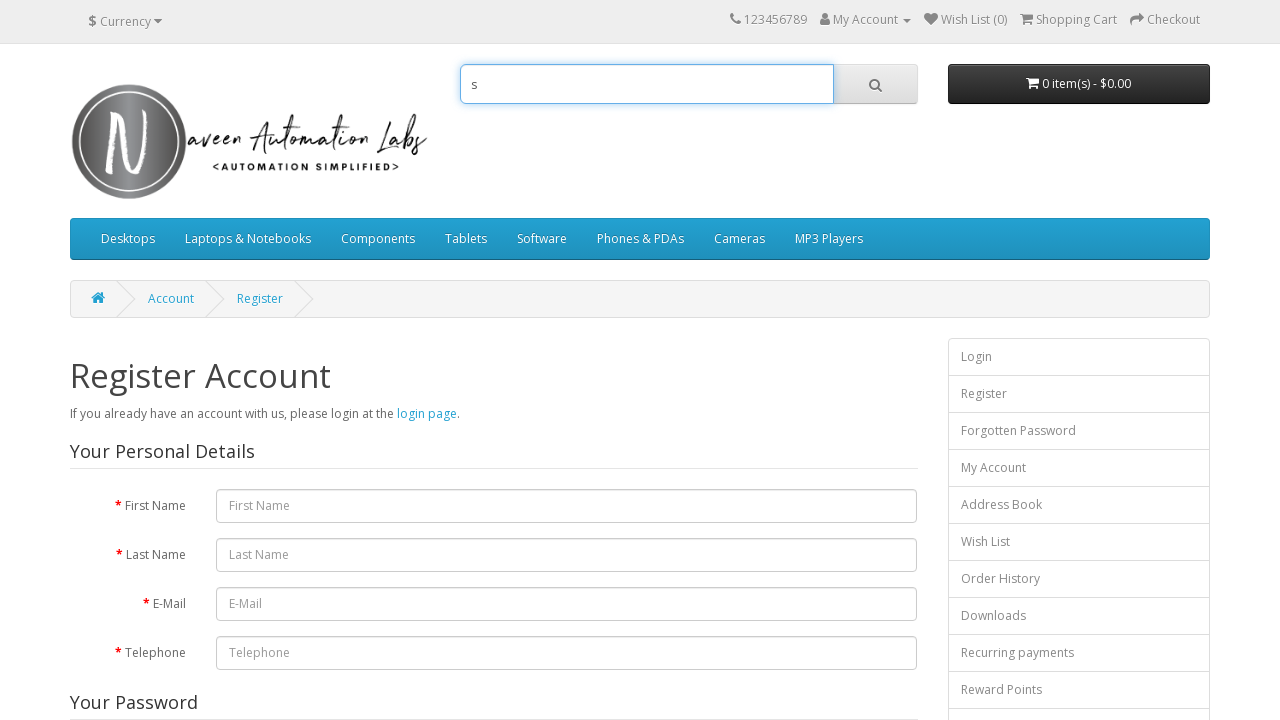

Typed character 'a' into search box with 500ms delay on input[name='search']
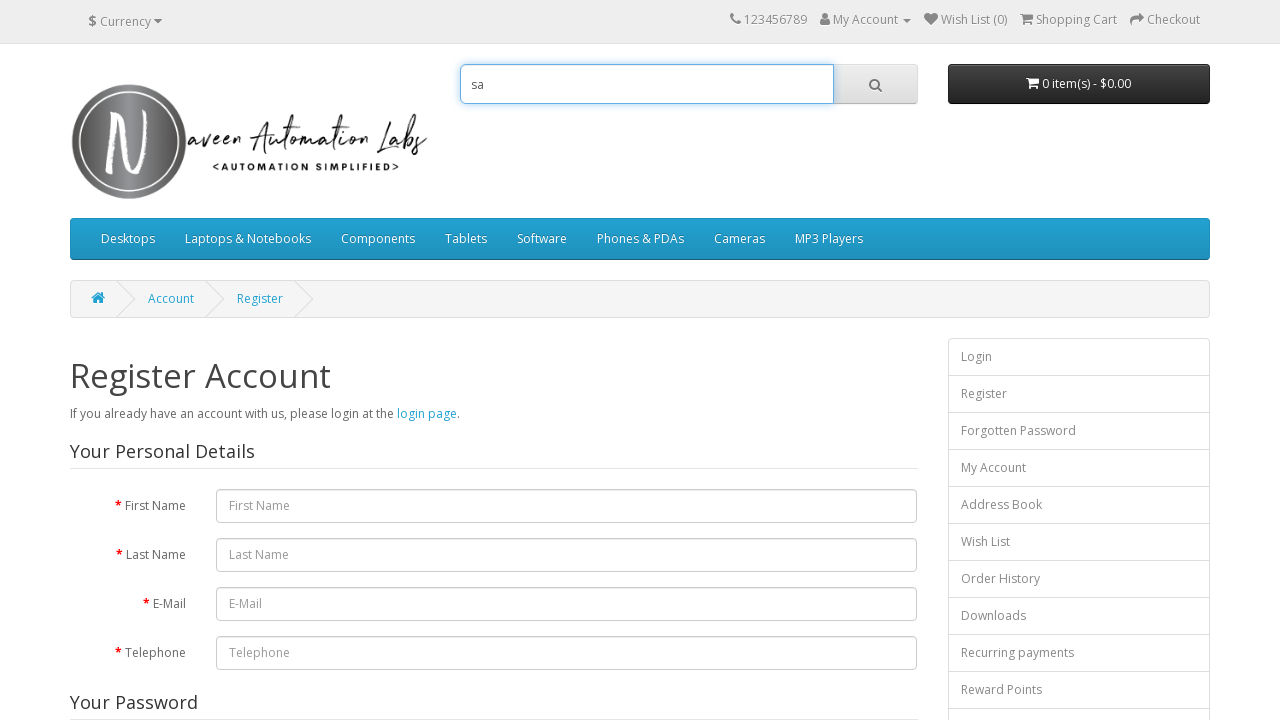

Typed character 'm' into search box with 500ms delay on input[name='search']
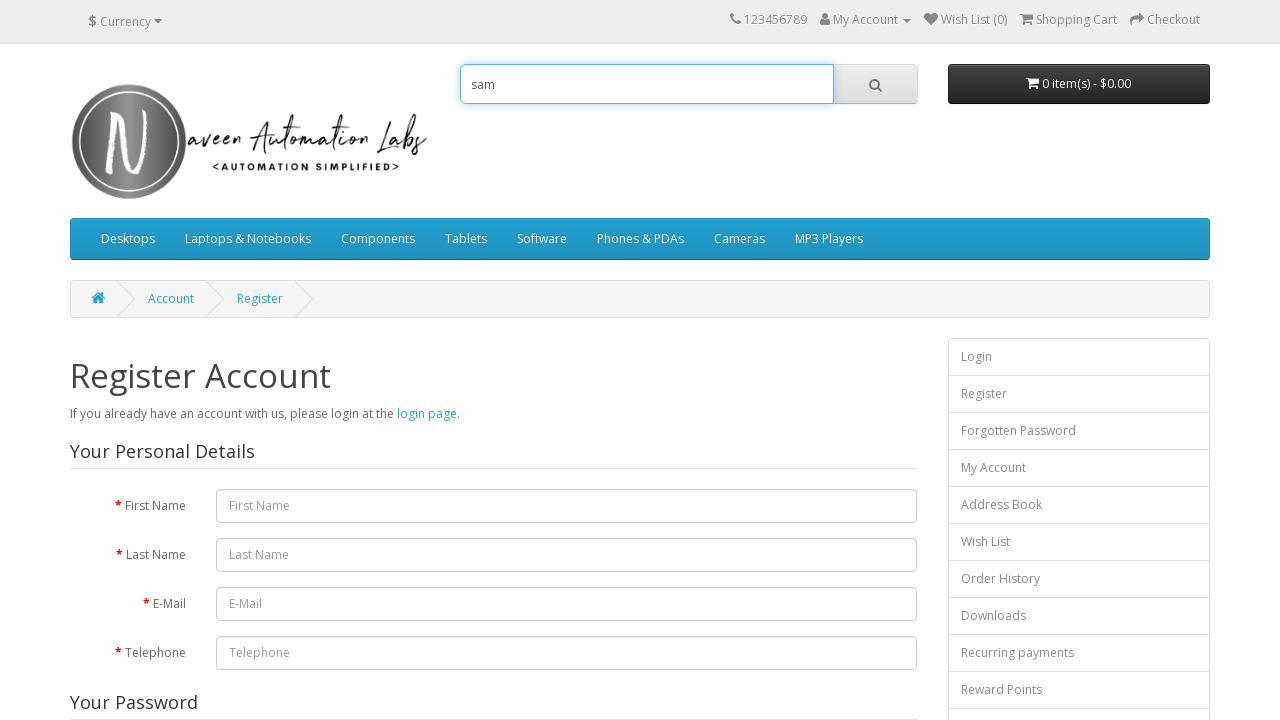

Typed character 's' into search box with 500ms delay on input[name='search']
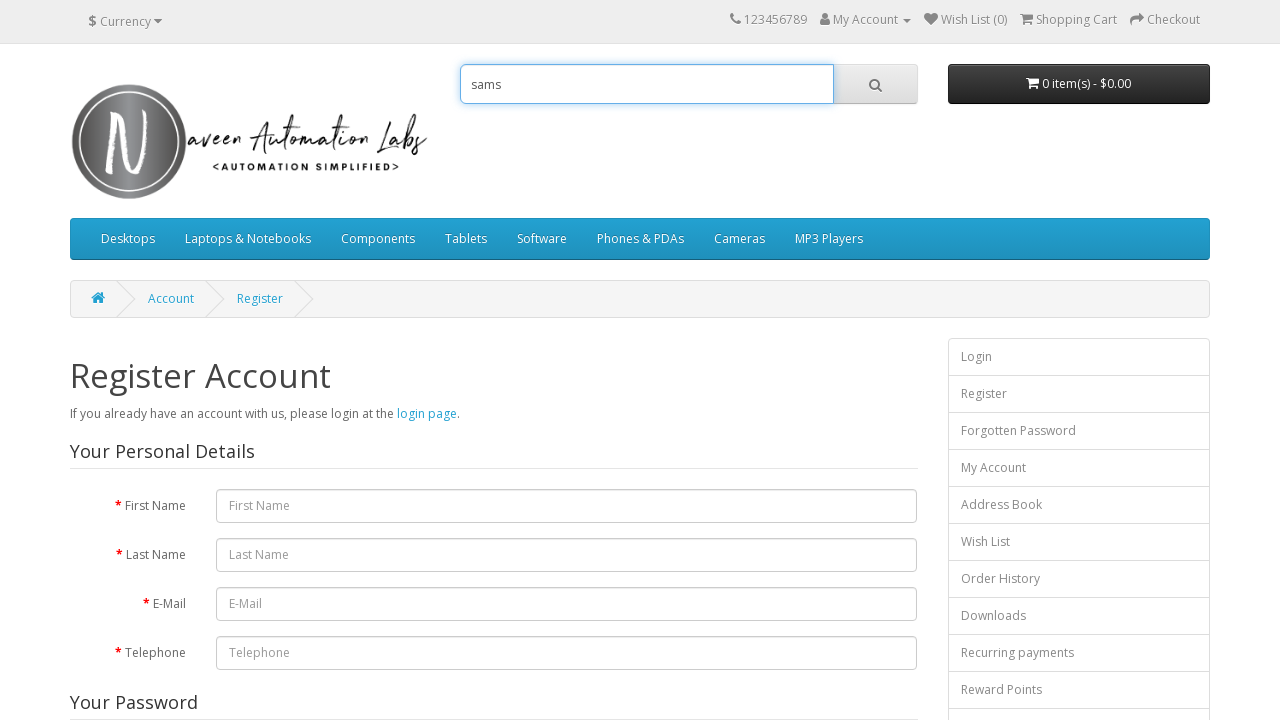

Typed character 'u' into search box with 500ms delay on input[name='search']
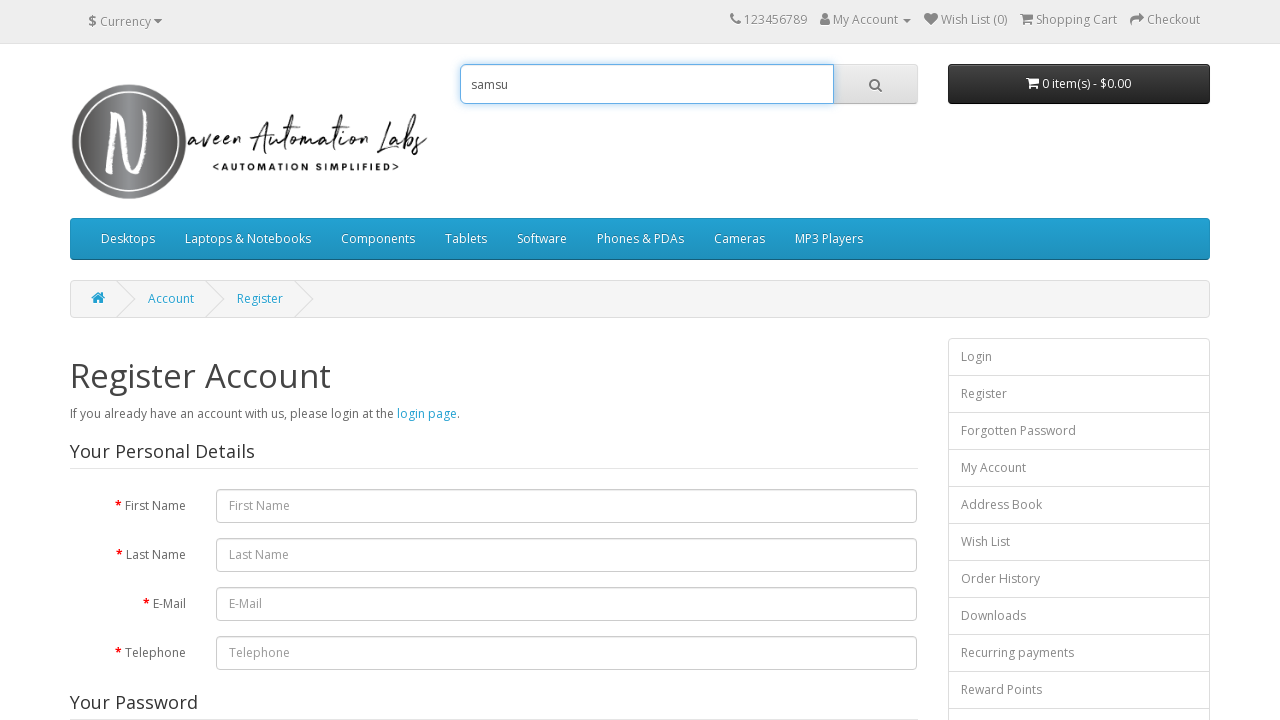

Typed character 'n' into search box with 500ms delay on input[name='search']
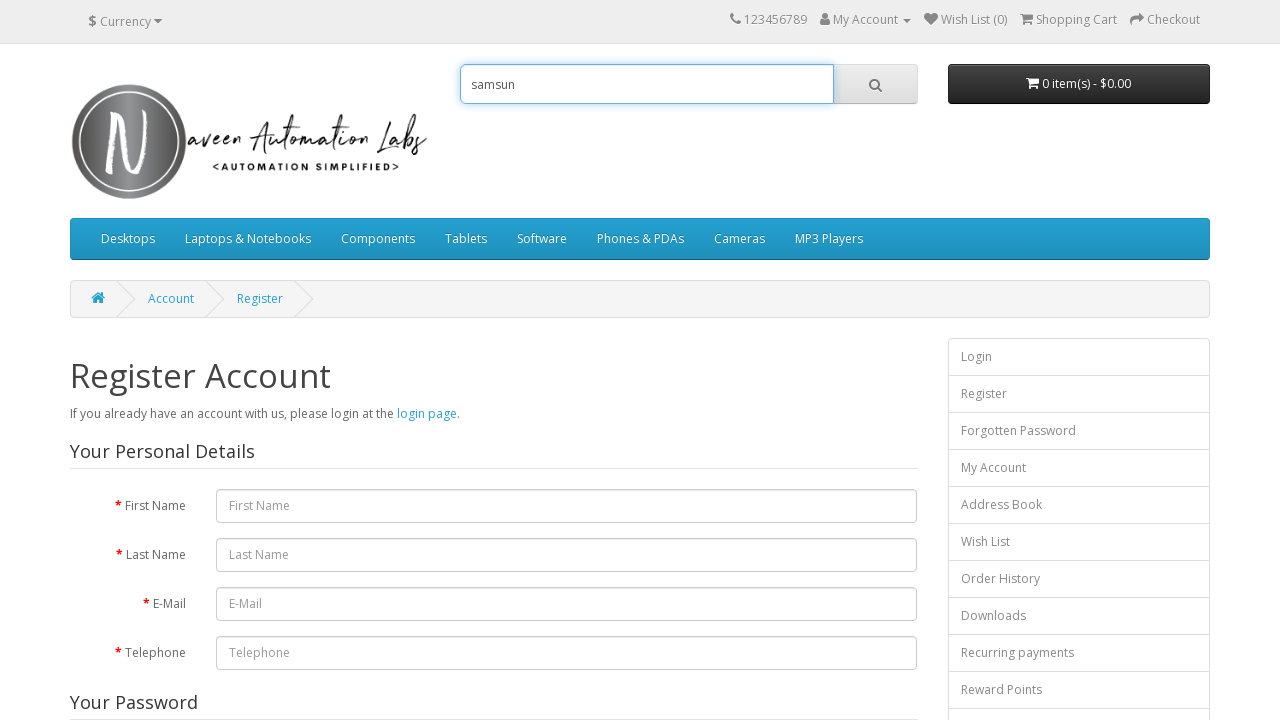

Typed character 'g' into search box with 500ms delay on input[name='search']
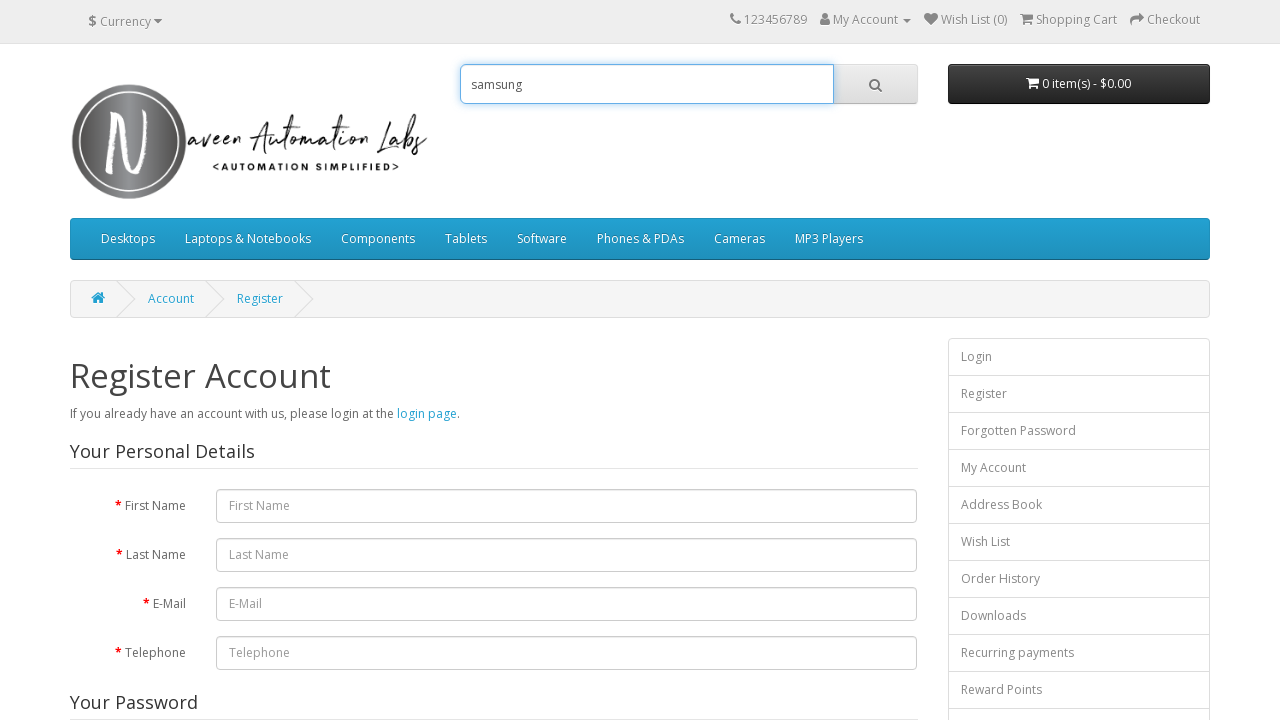

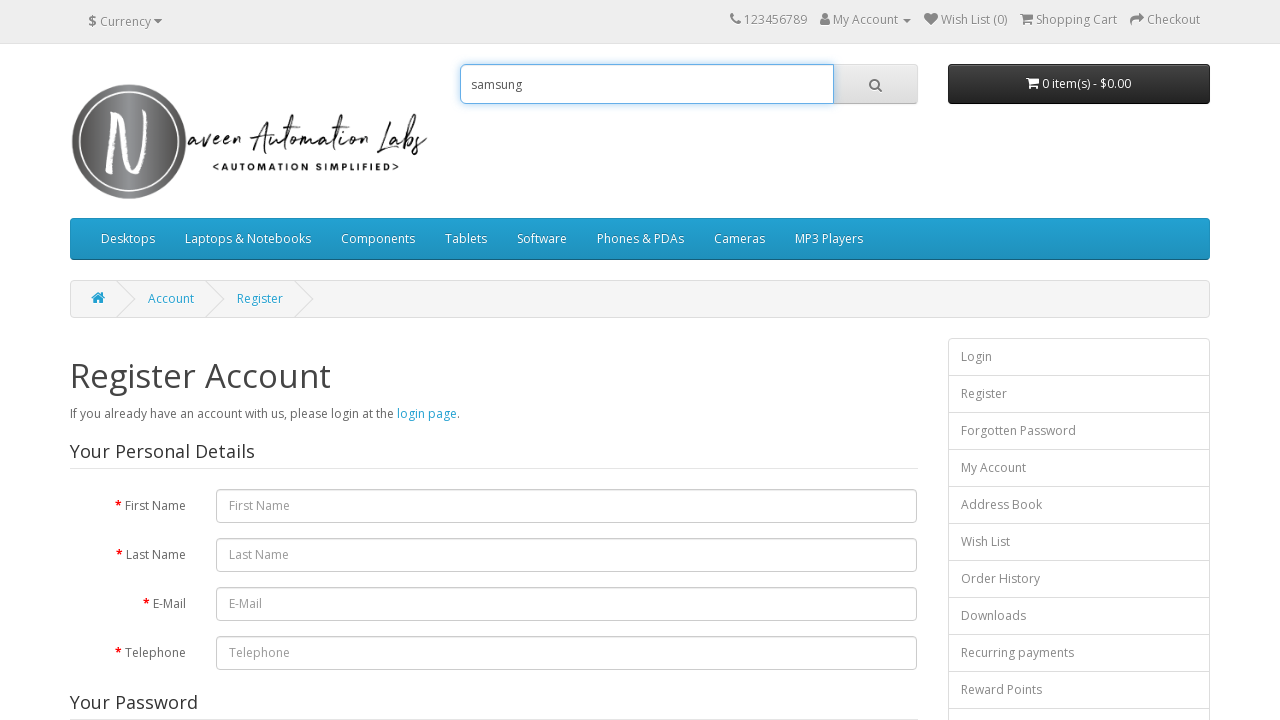